Tests drag and drop by offset functionality by moving a draggable element to specific coordinates

Starting URL: https://crossbrowsertesting.github.io/drag-and-drop

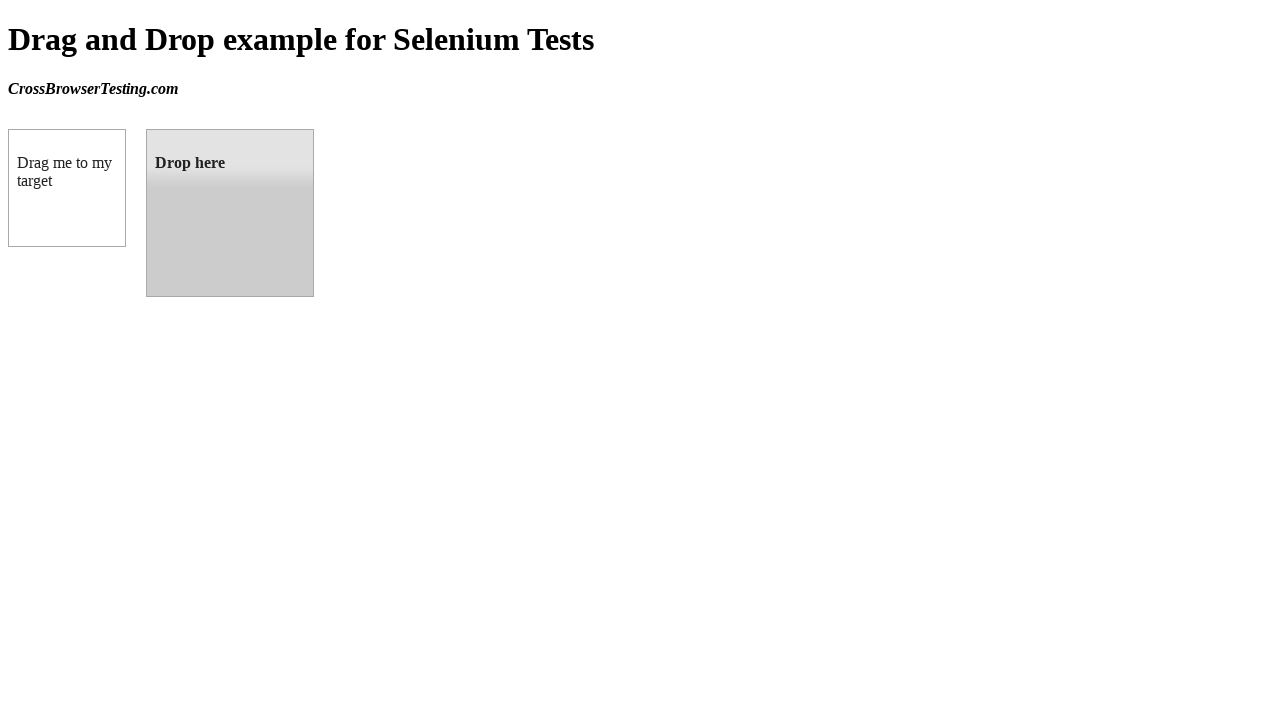

Located the draggable element (#draggable)
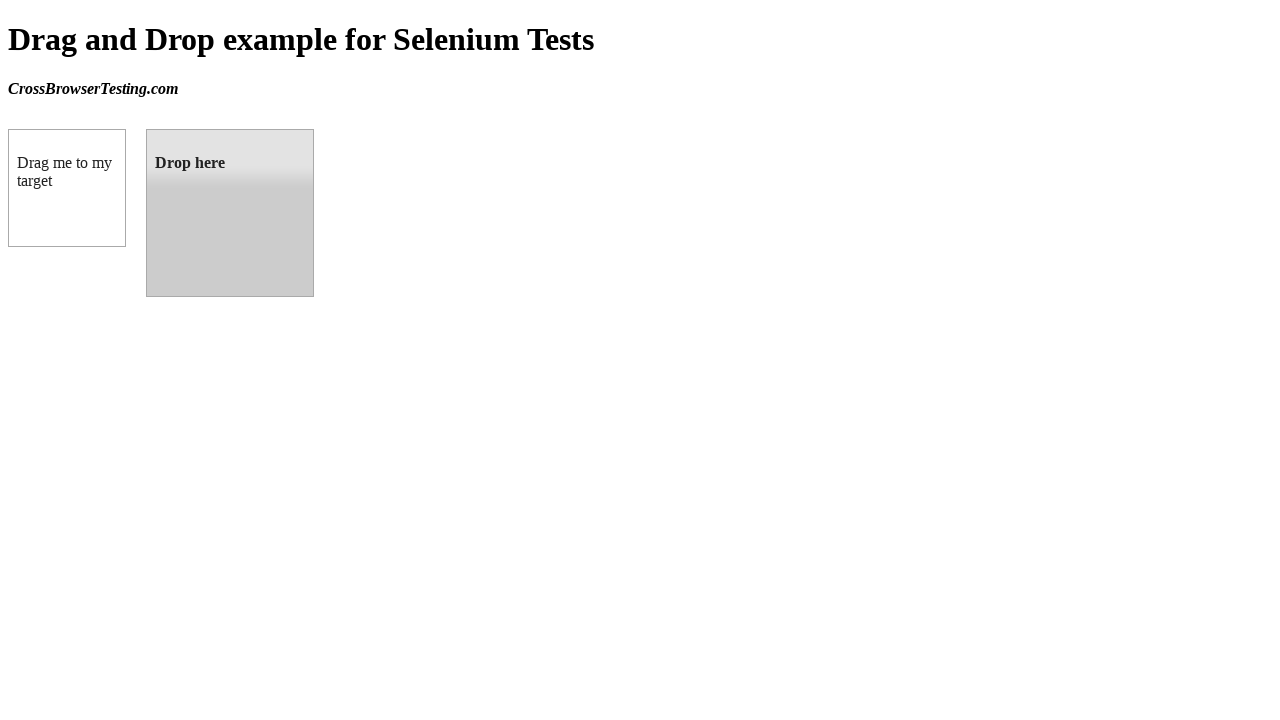

Located the droppable target element (#droppable)
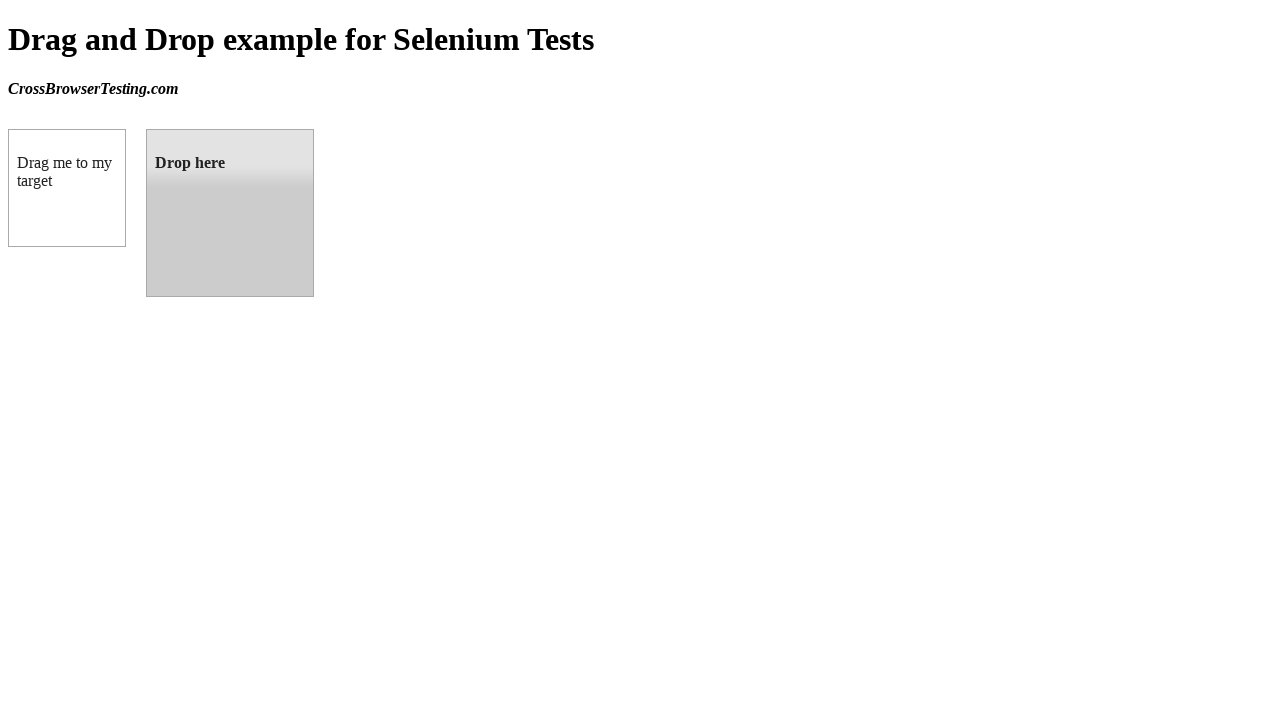

Retrieved bounding box of target element
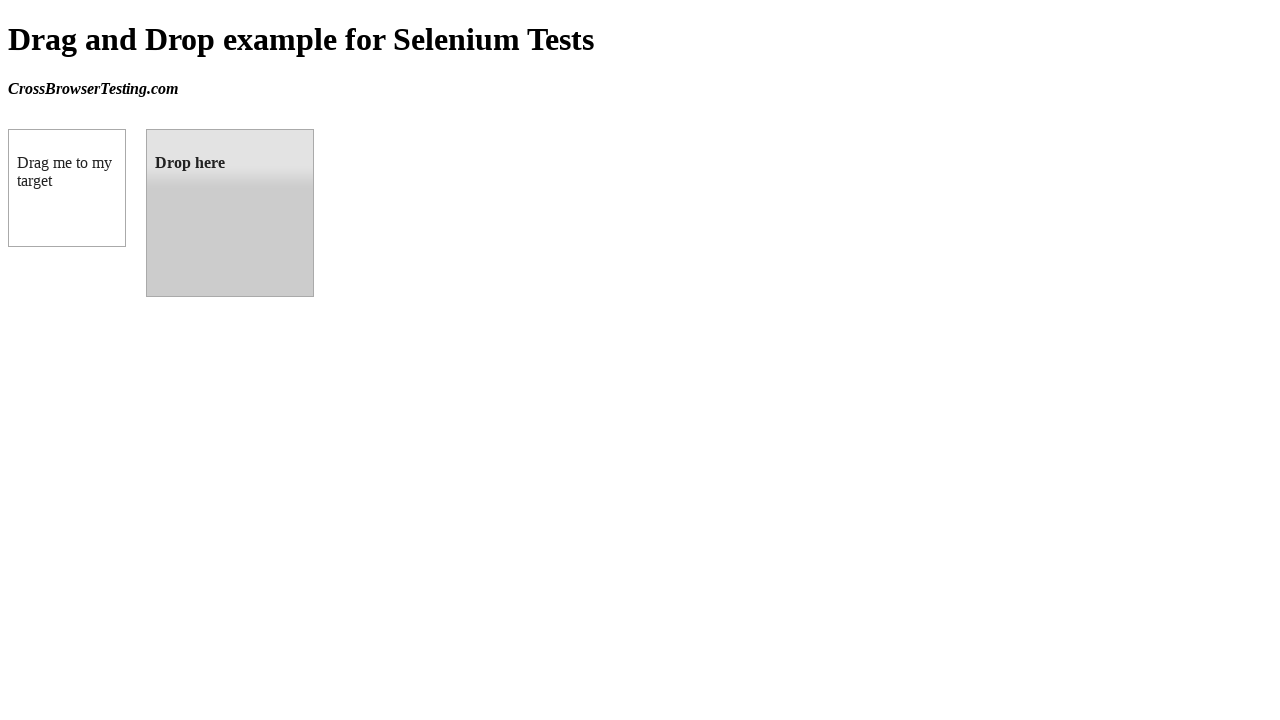

Dragged draggable element to droppable target at (230, 213)
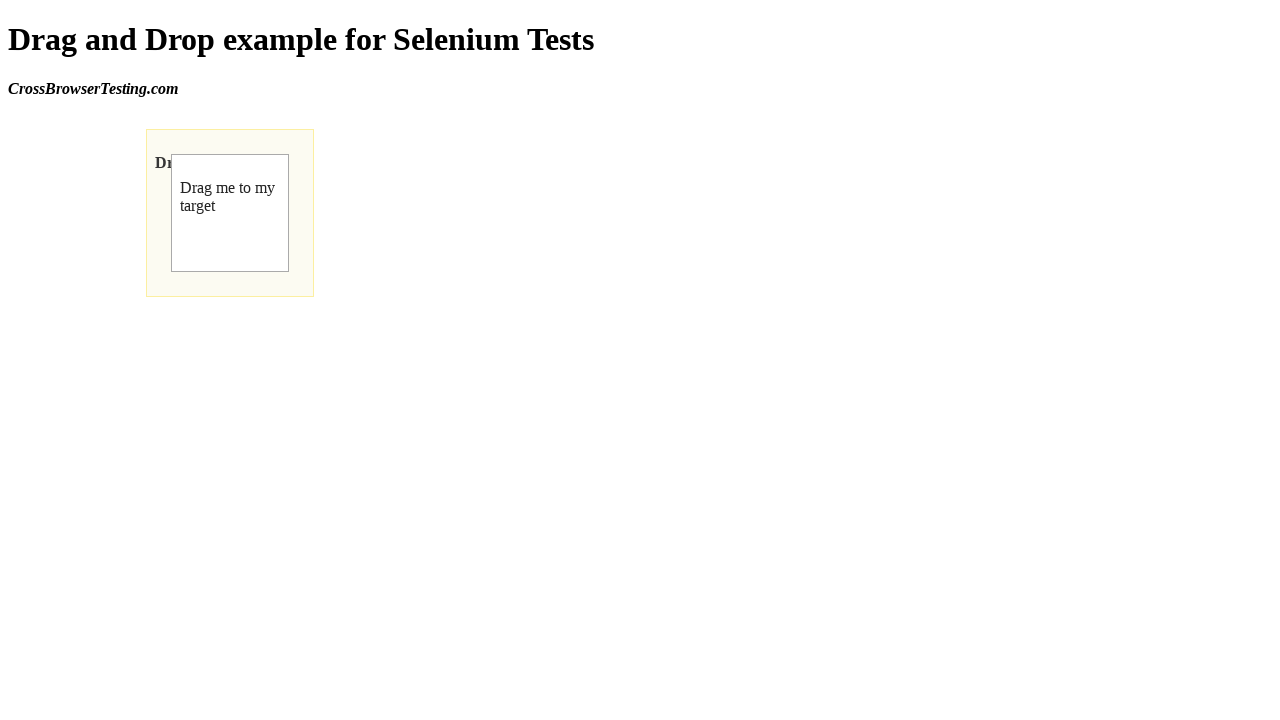

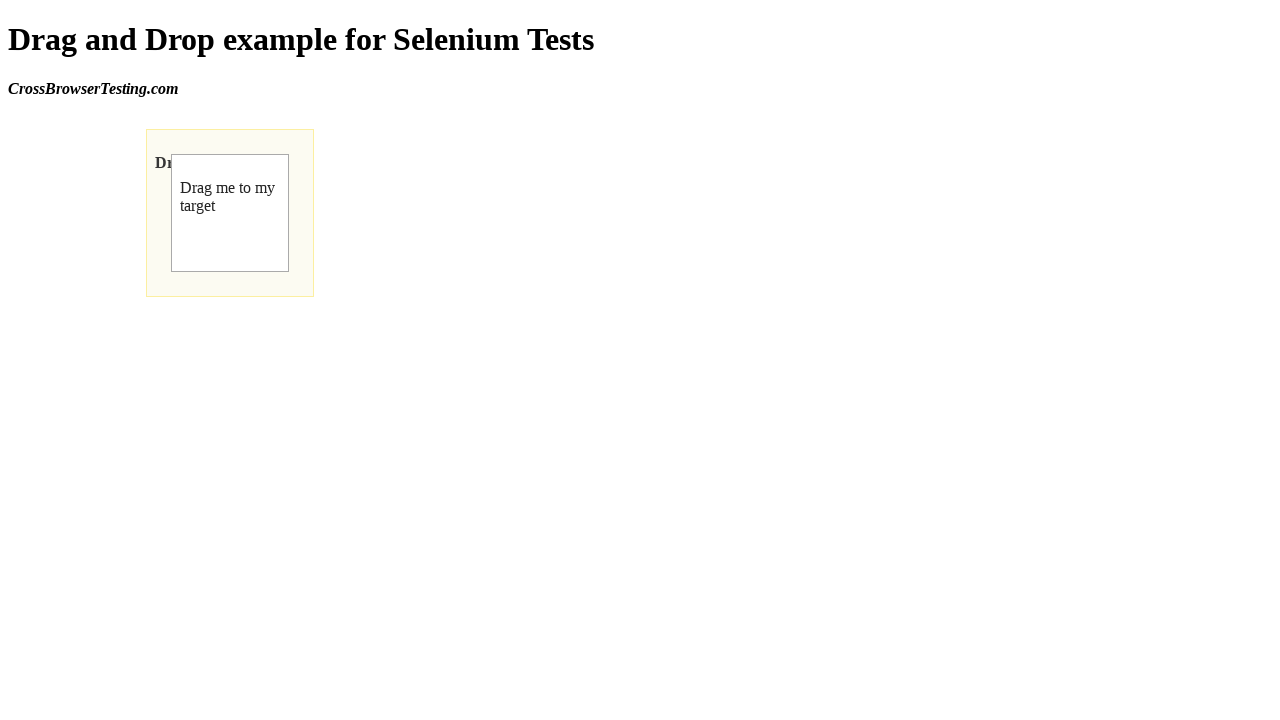